Tests mouse hover over menu items by moving to main menu element

Starting URL: https://demoqa.com/menu

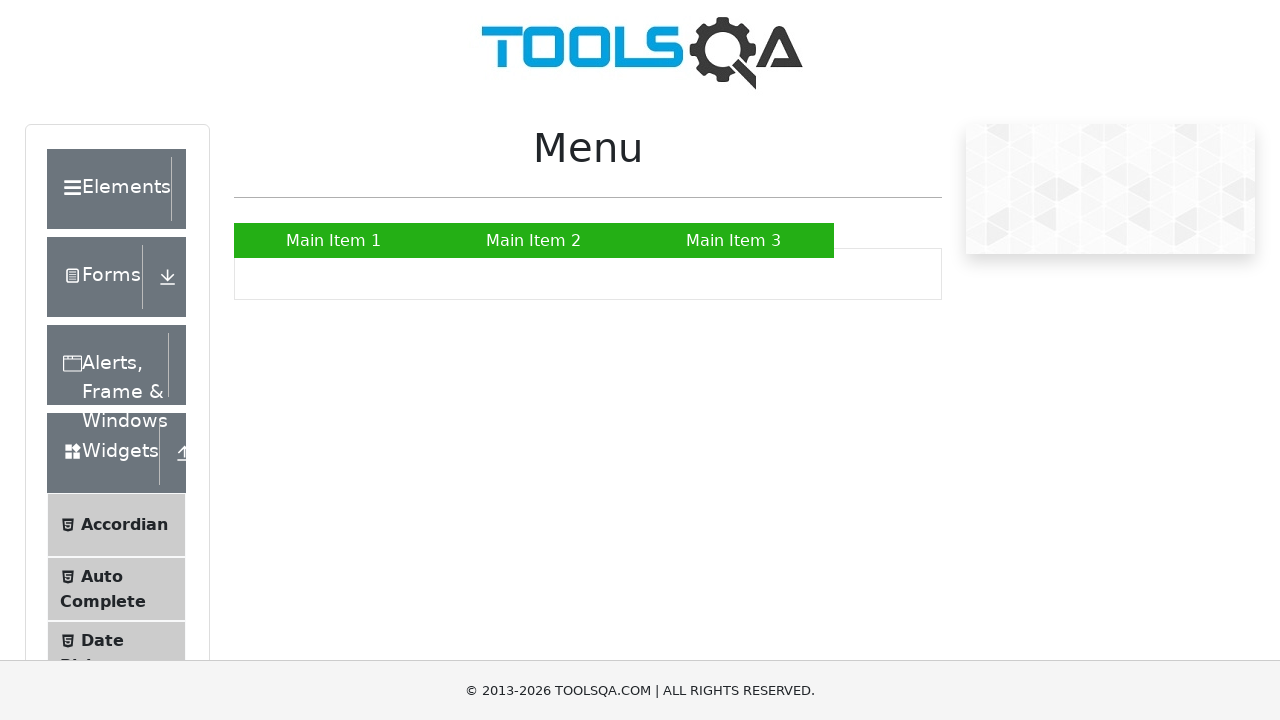

Located menu items from ul#nav element
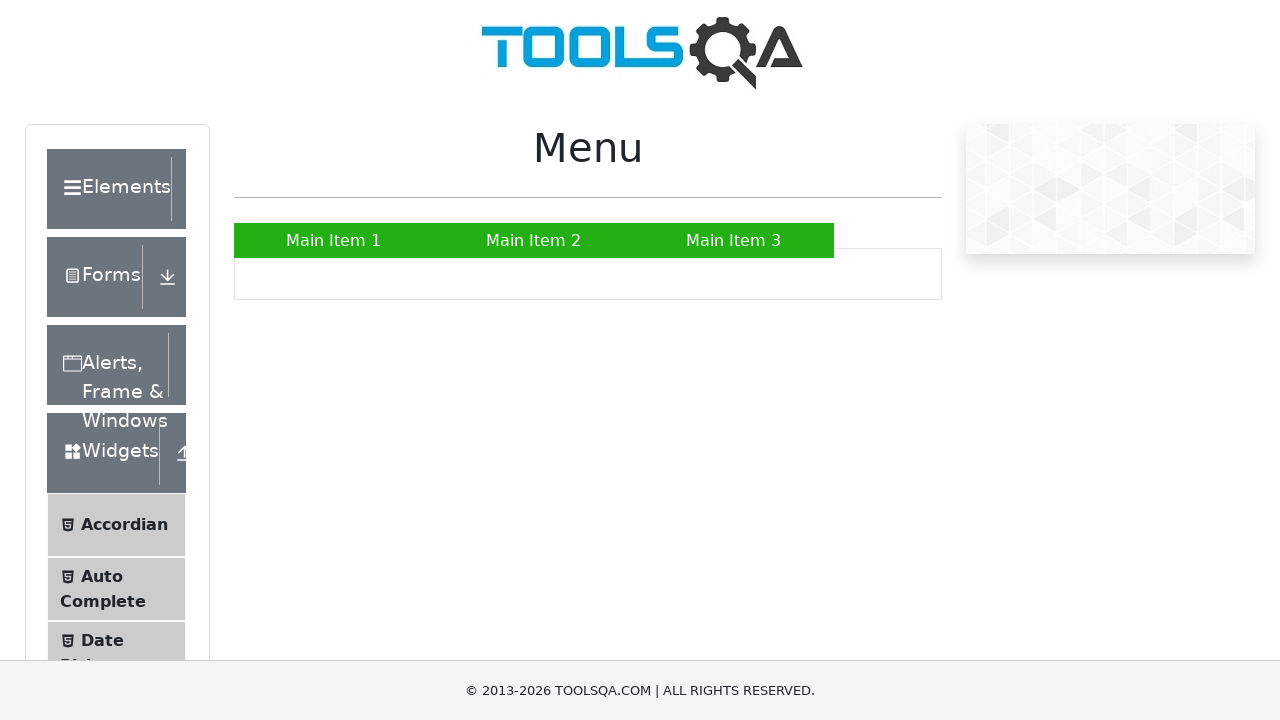

Hovered over Main Item 2 menu element at (534, 240) on ul#nav a >> nth=1
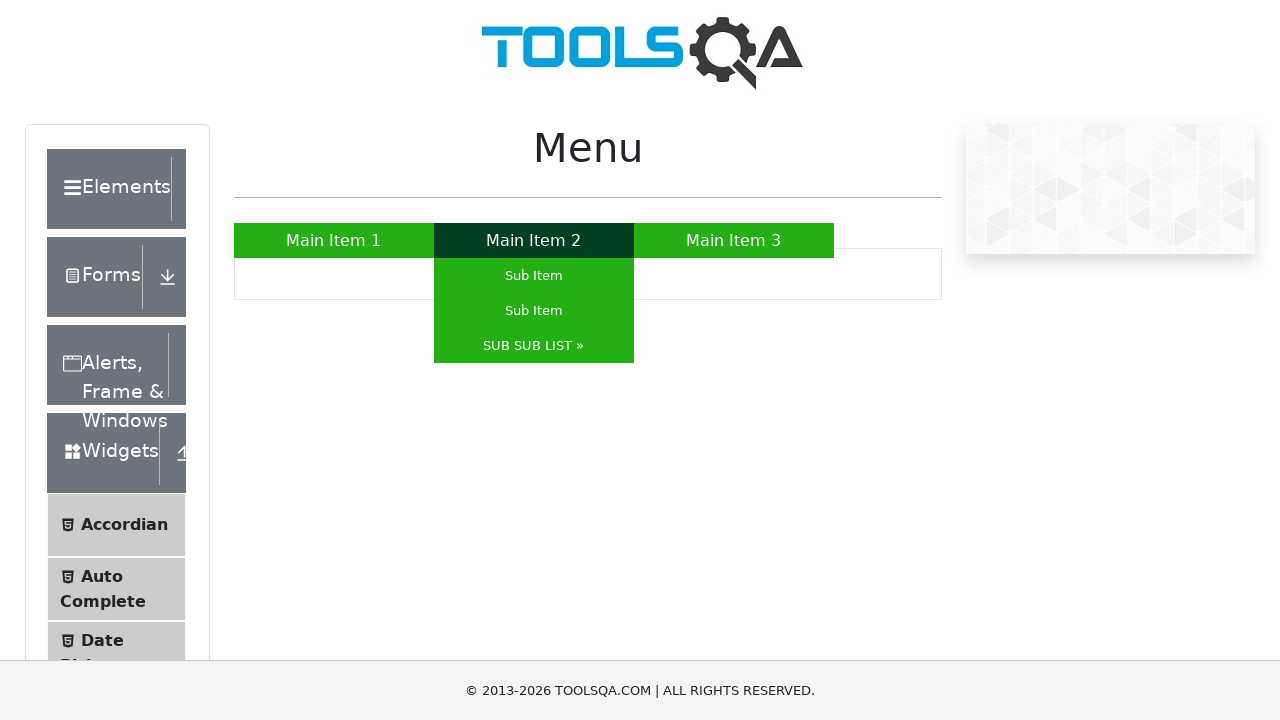

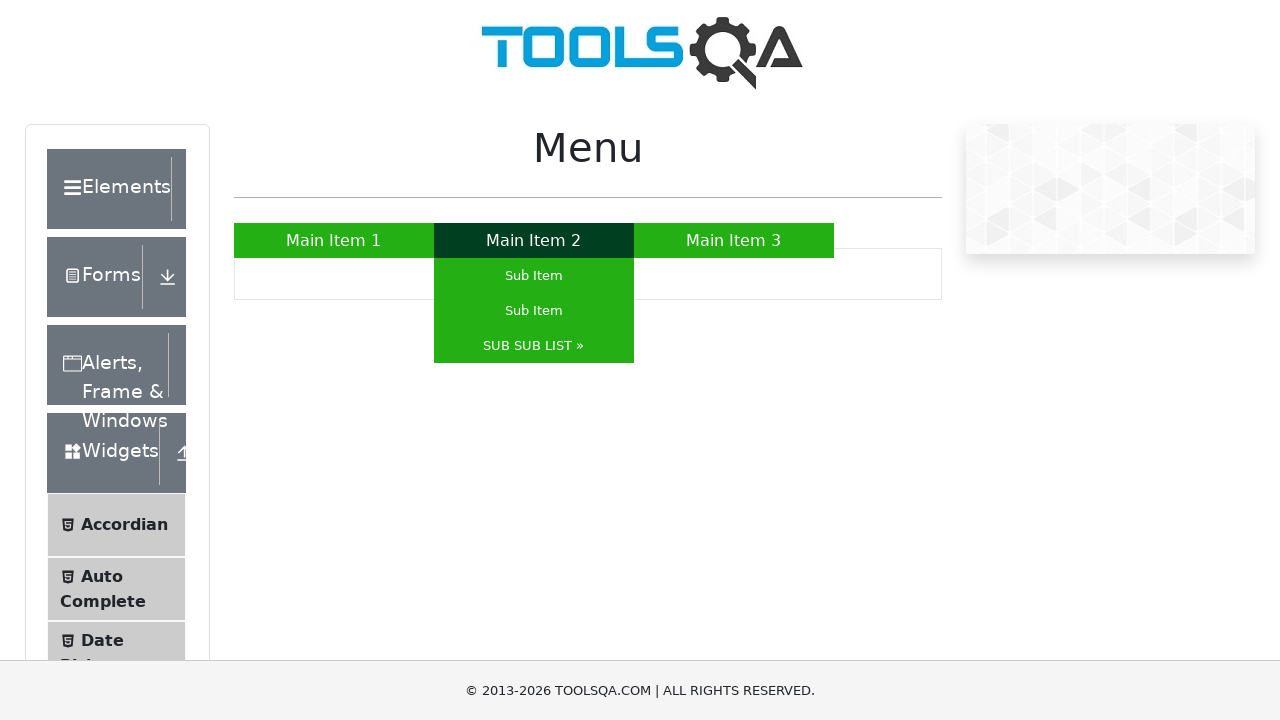